Tests navigation through nested menus to access Chennai office information, switches to a new window, and verifies the contact page displays Chennai address details

Starting URL: https://lkmdemoaut.accenture.com/TestMeApp/fetchcat.htm

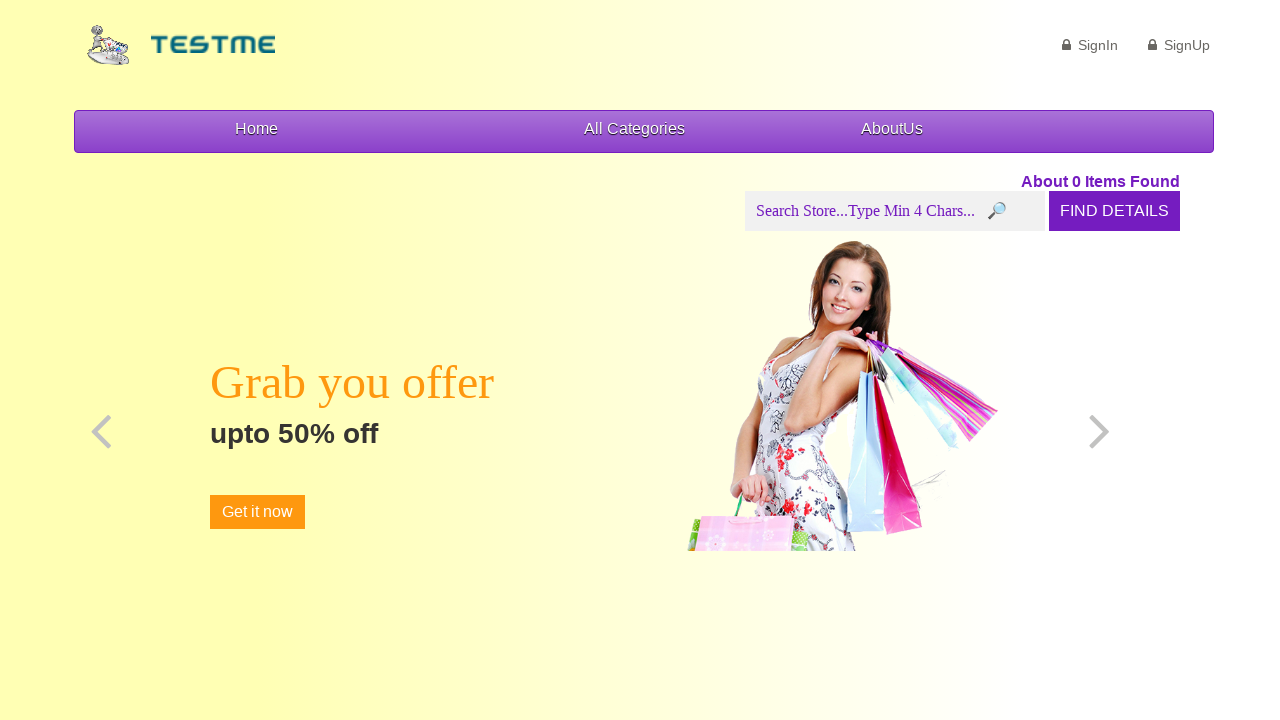

Hovered over AboutUs menu at (897, 132) on a:has-text('AboutUs')
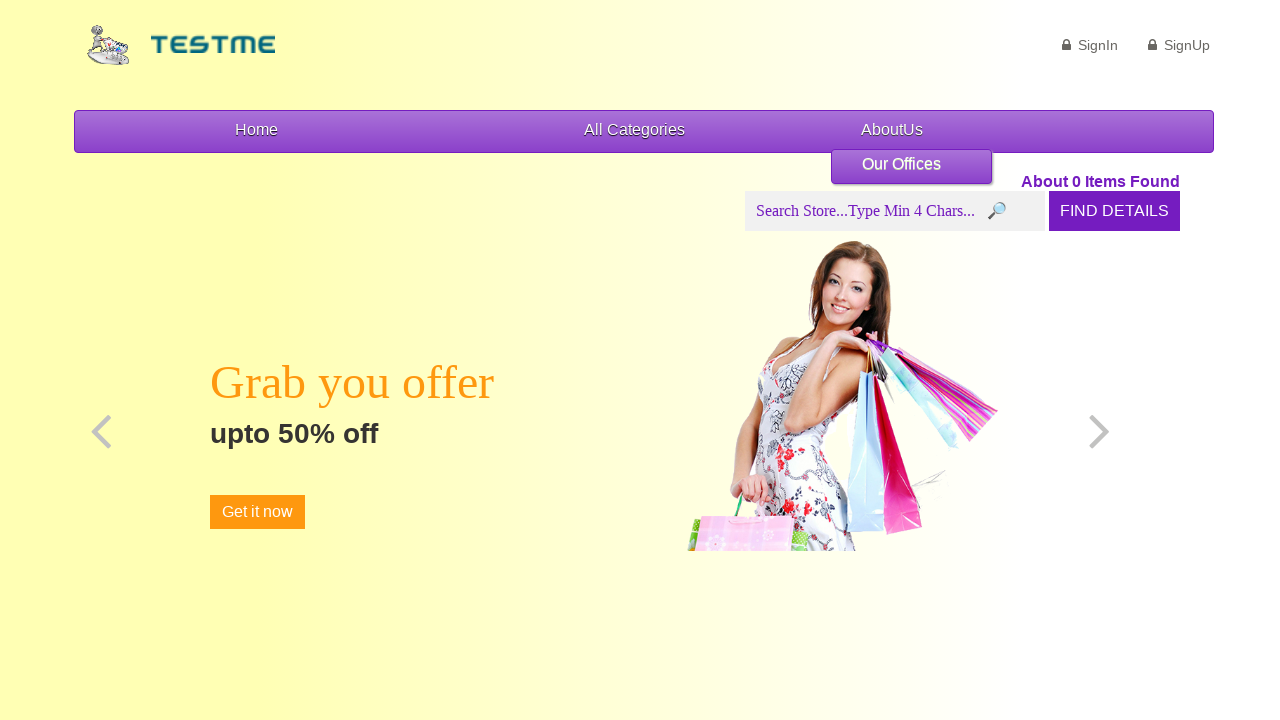

Hovered over Our Offices submenu at (912, 166) on a:has-text('Our Offices')
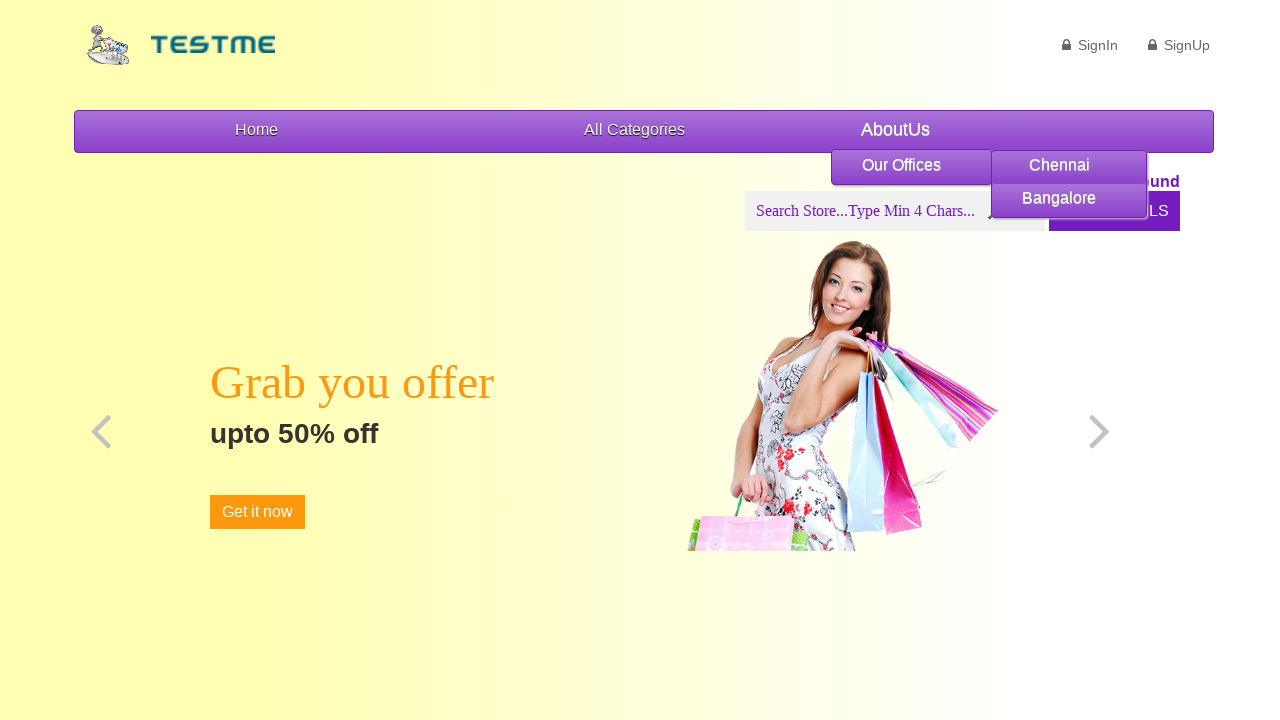

Clicked on Chennai option in nested menu at (1081, 168) on a:has-text('Chennai')
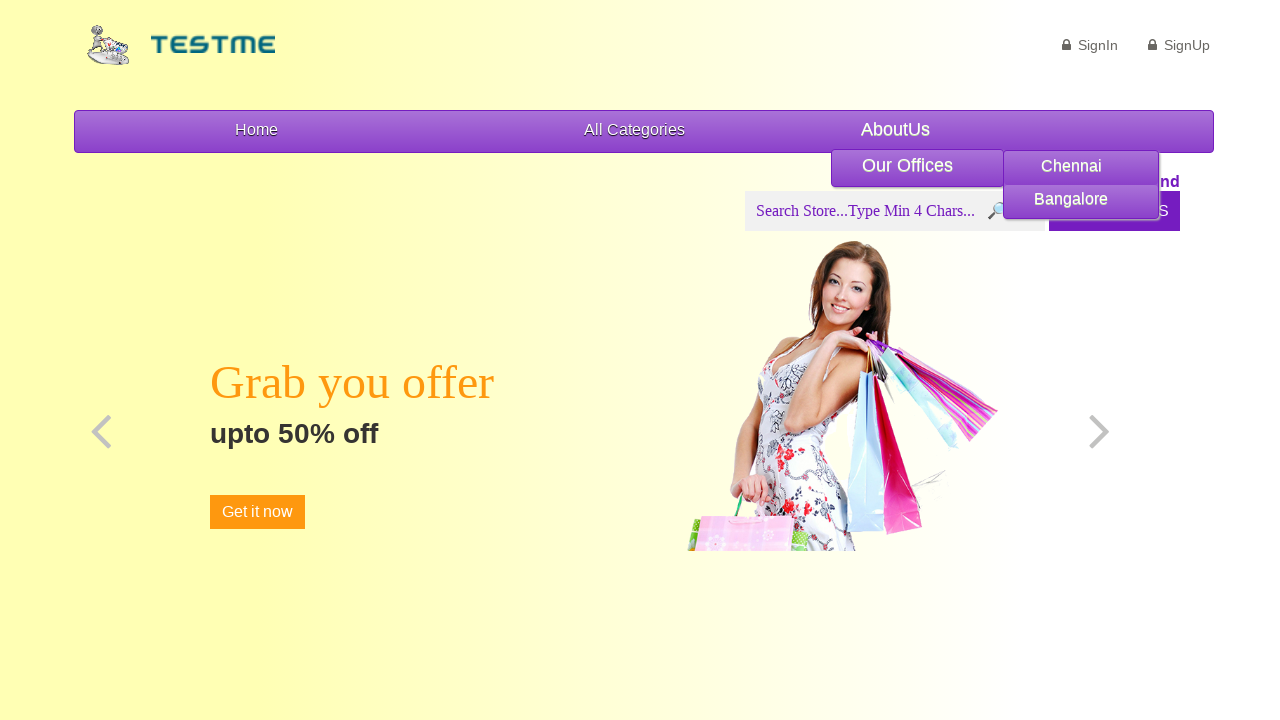

New window opened and switched to it
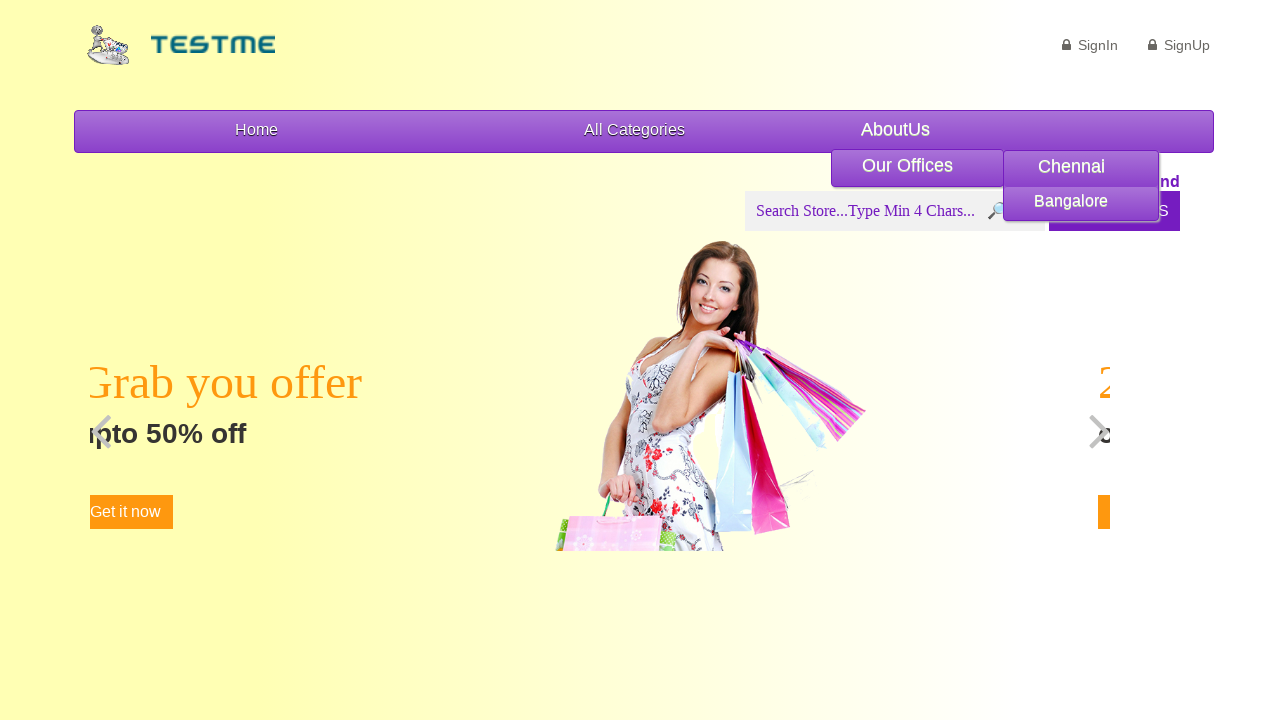

Verified page title is 'Contact Us'
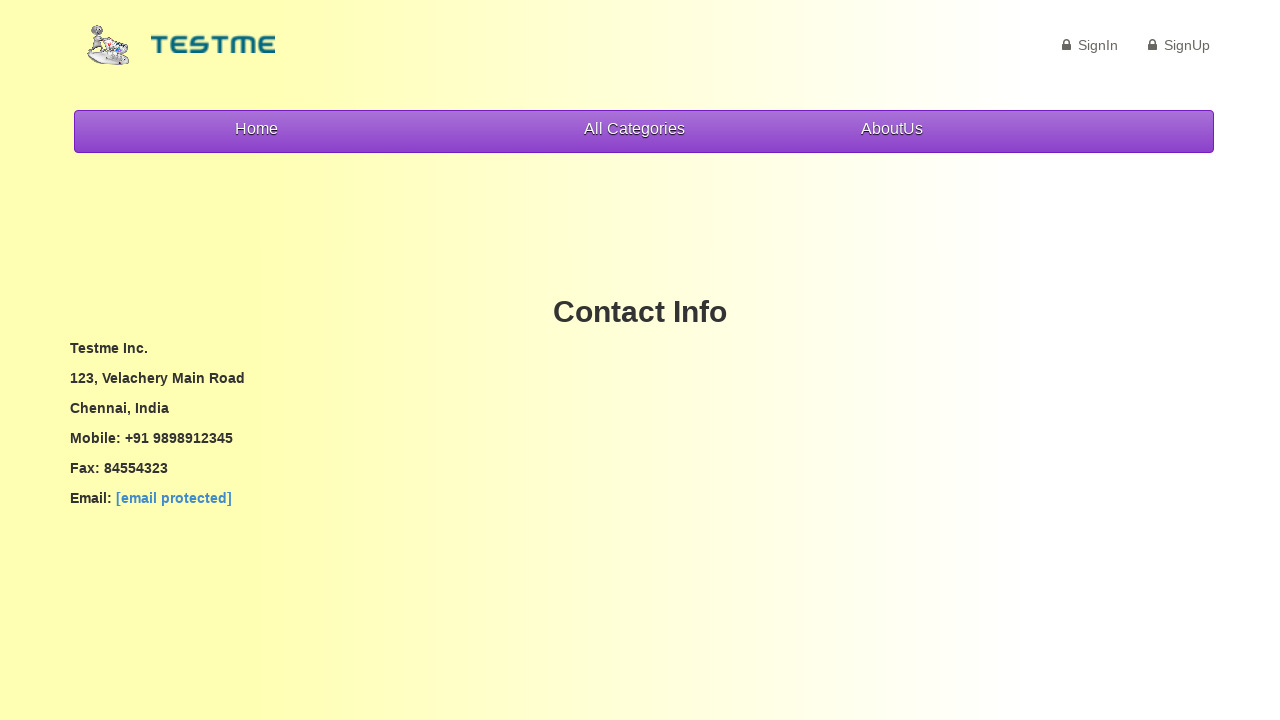

Located #demo3 element in main_page iframe
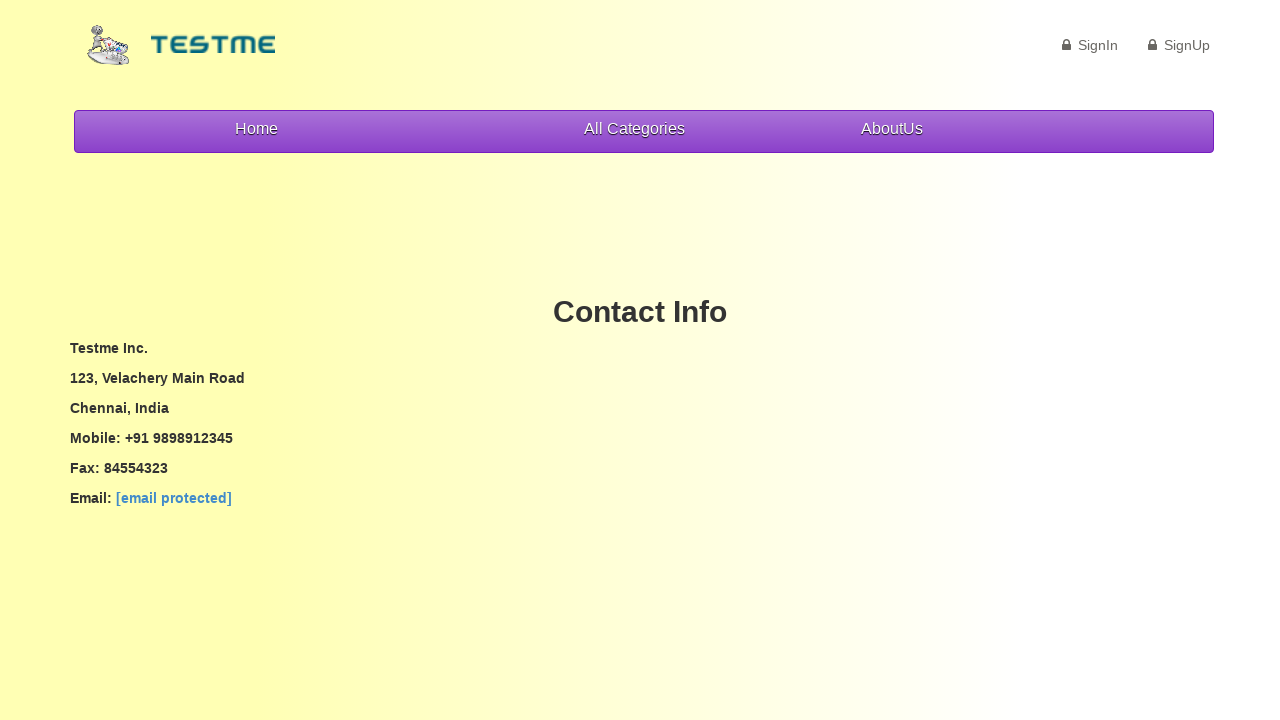

Retrieved address text content: 
	    					Testme Inc.
							123, Velachery Main Road
							Chennai, India
							Mobile: +91 9898912345
							Fax: 84554323
							Email: [email protected]
	    				
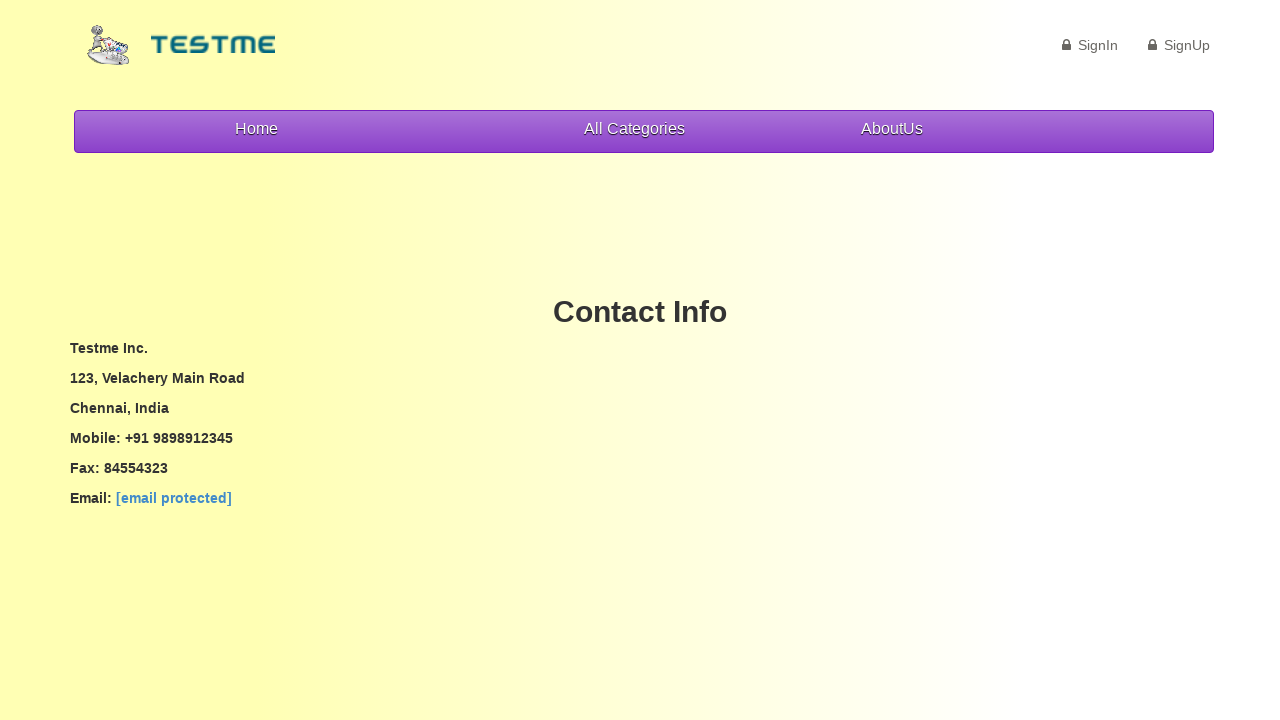

Verified 'Chennai' is present in the displayed address
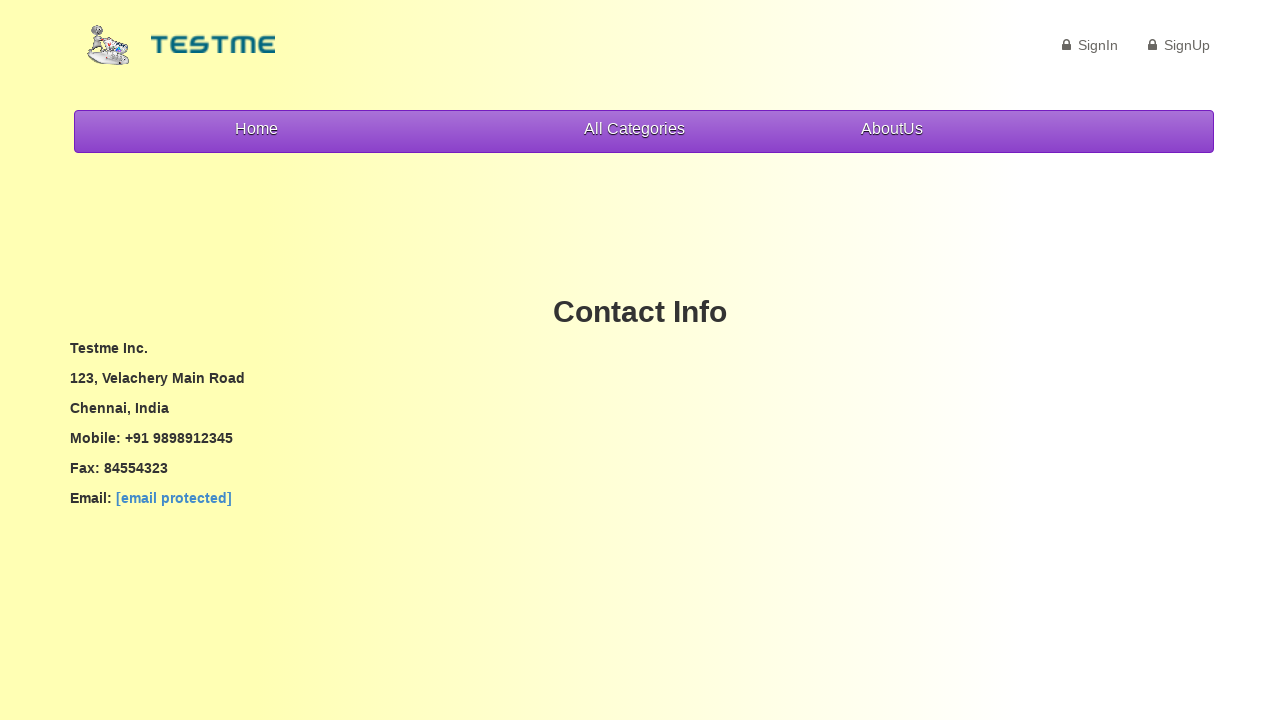

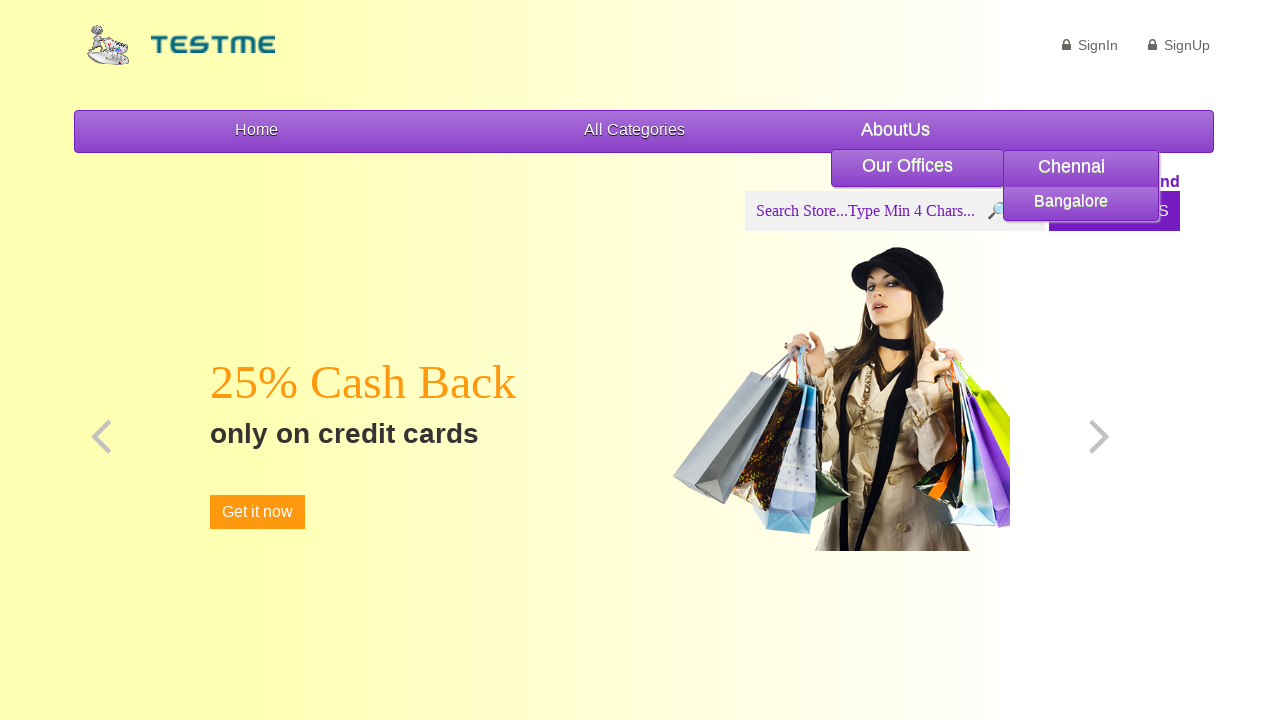